Tests mouse hover functionality by navigating to AJIO e-commerce website and hovering over the MEN navigation menu link to trigger the dropdown menu.

Starting URL: https://www.ajio.com/

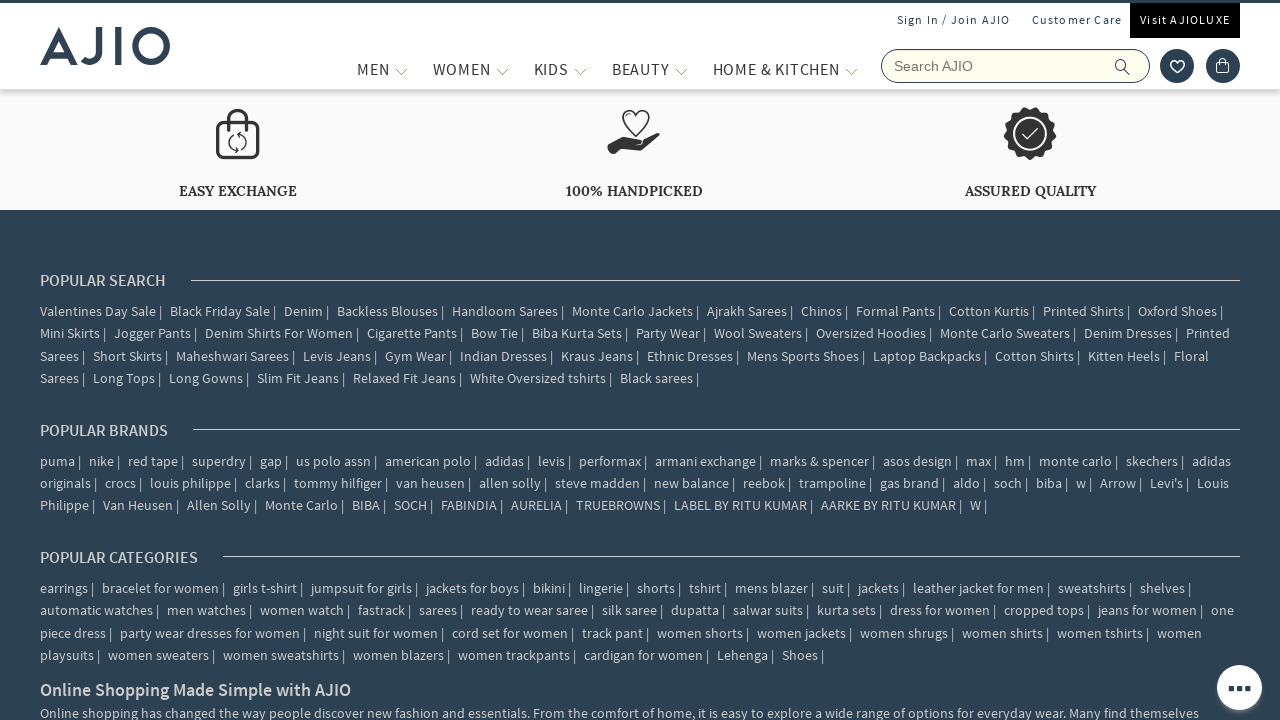

Waited for MEN navigation link to be visible
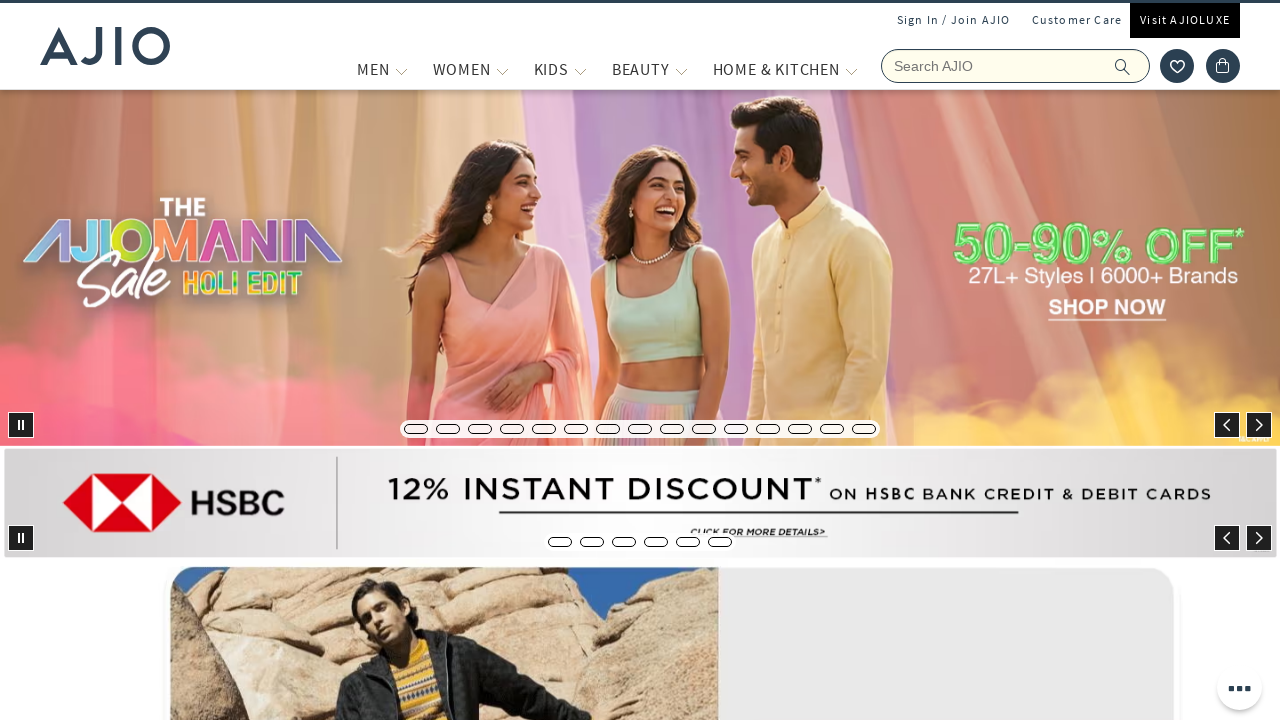

Hovered over MEN navigation link to trigger dropdown menu at (373, 69) on text=MEN
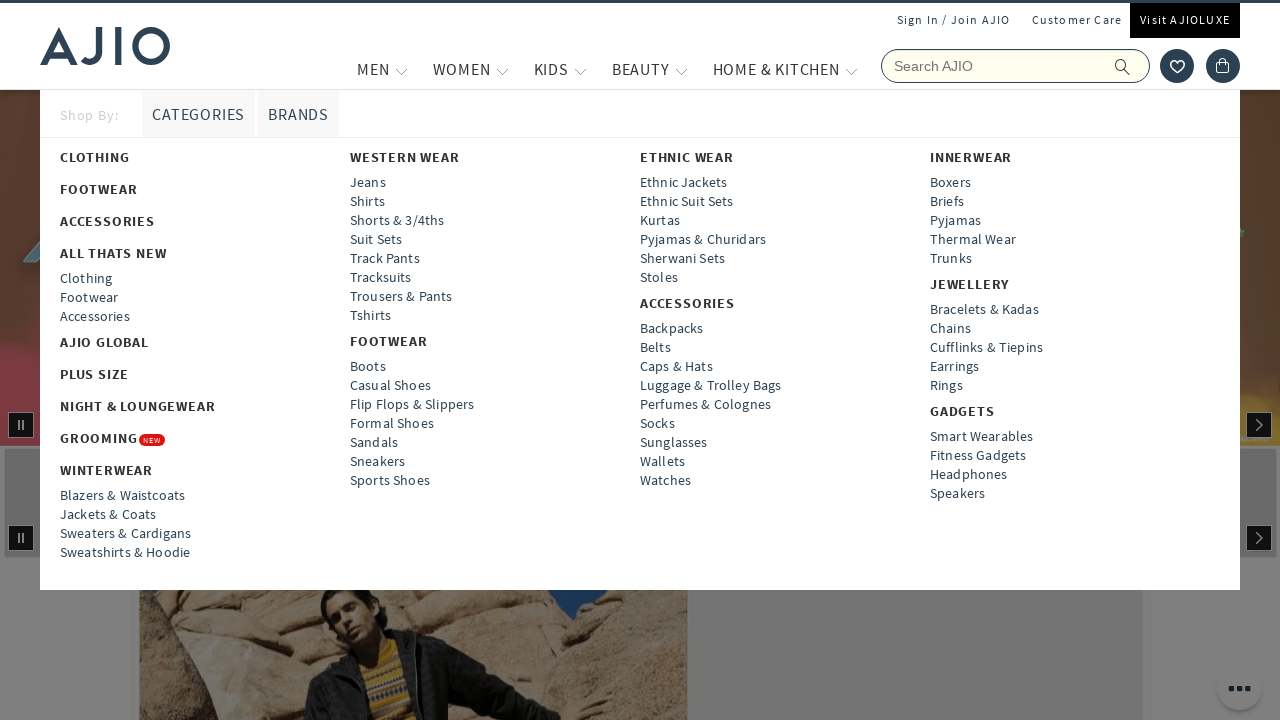

Waited 1 second to observe dropdown menu appearance
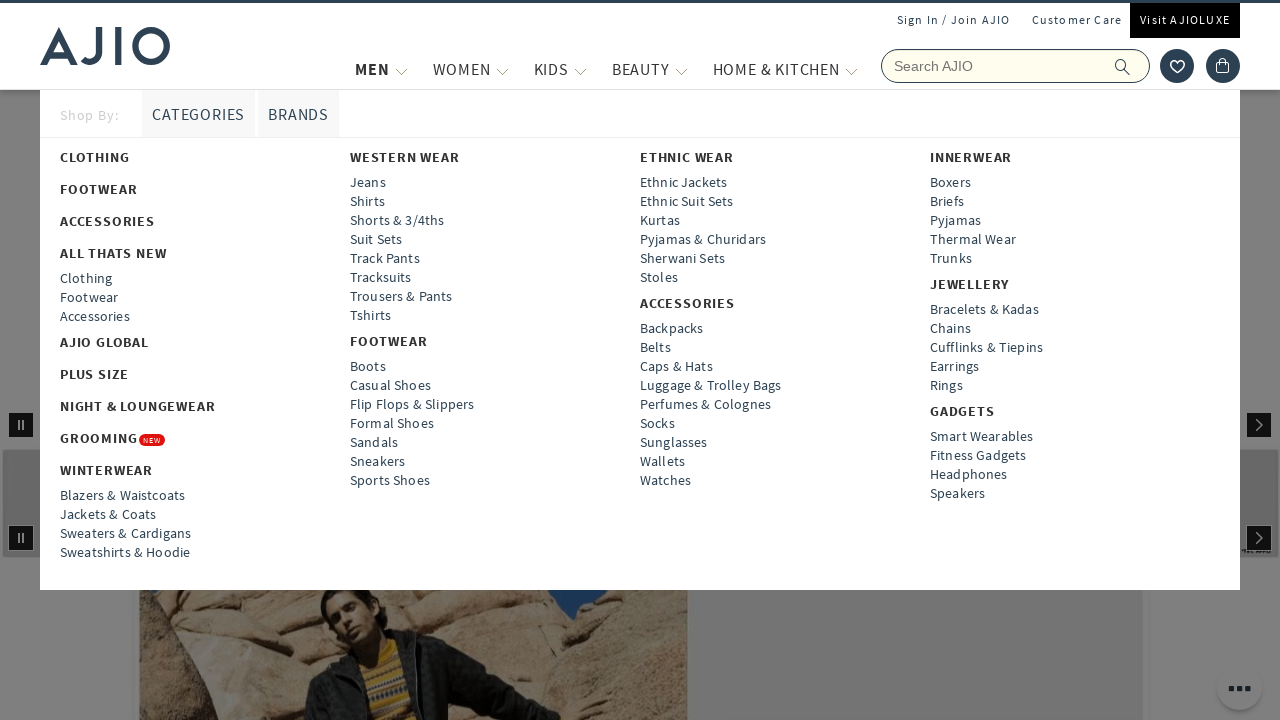

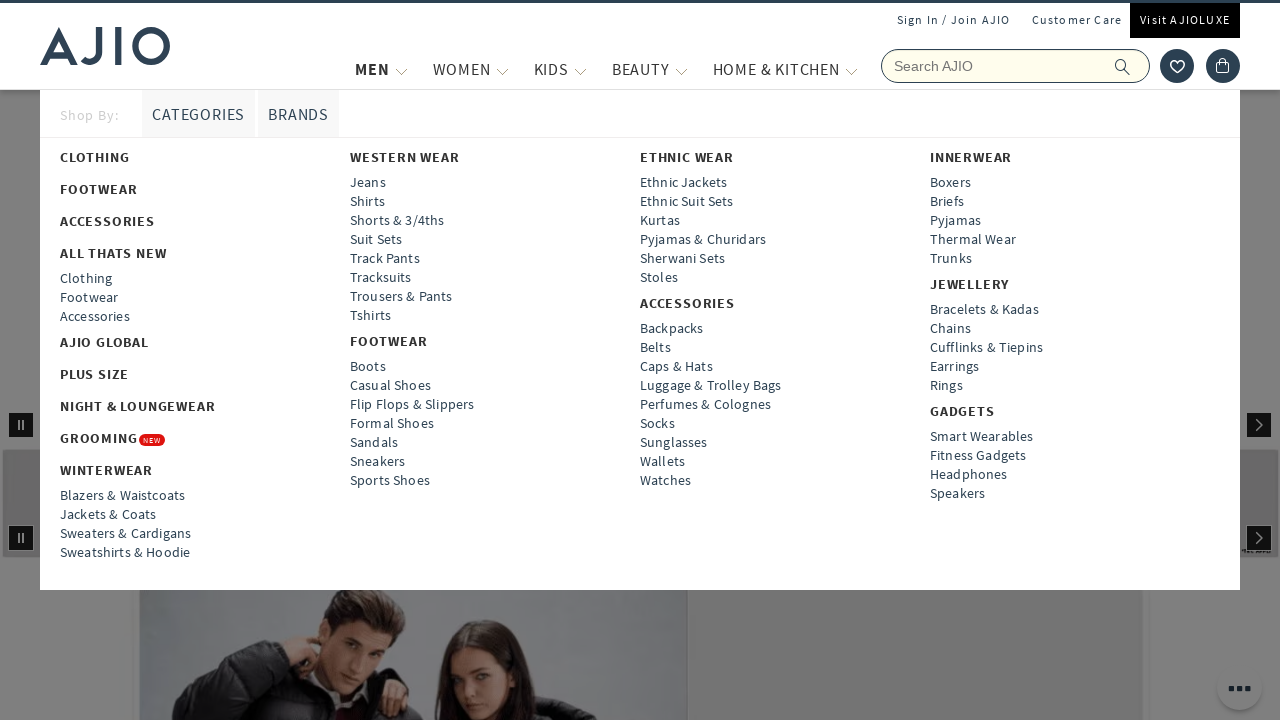